Tests mouse interaction functionality by performing double-click and right-click actions on buttons and verifying the resulting messages are displayed

Starting URL: https://demoqa.com/buttons

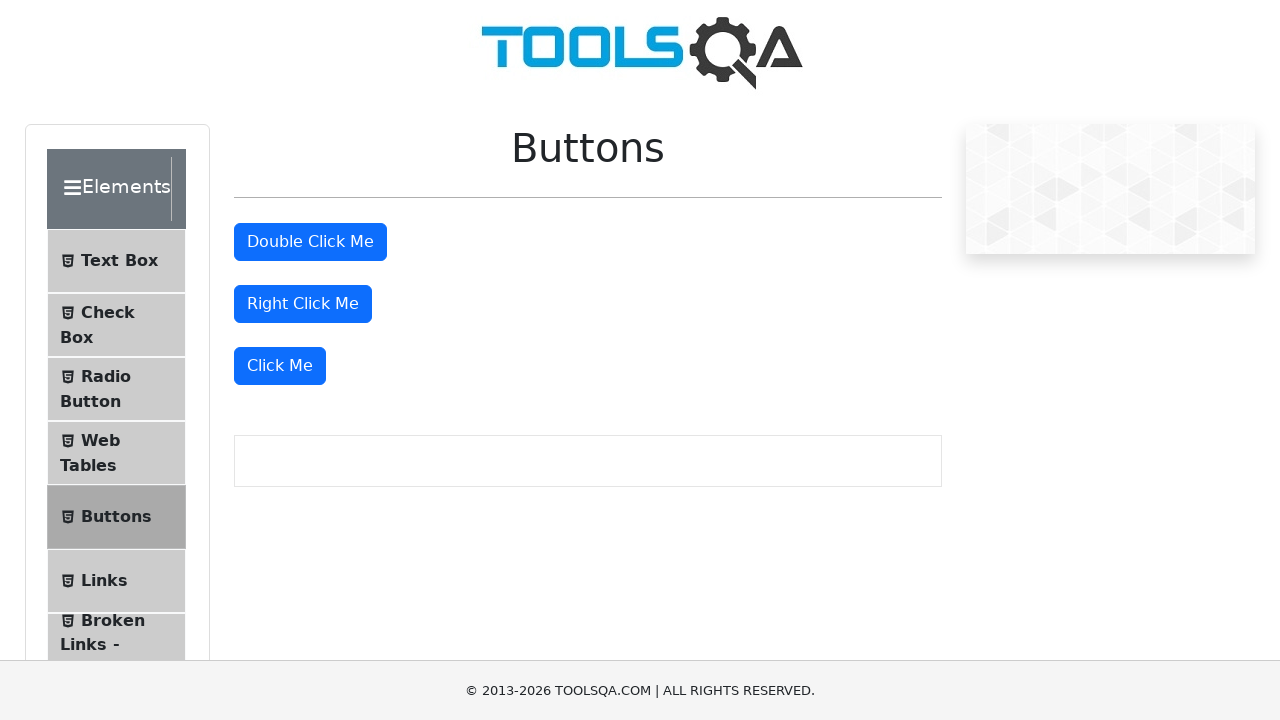

Double-clicked the double click button at (310, 242) on #doubleClickBtn
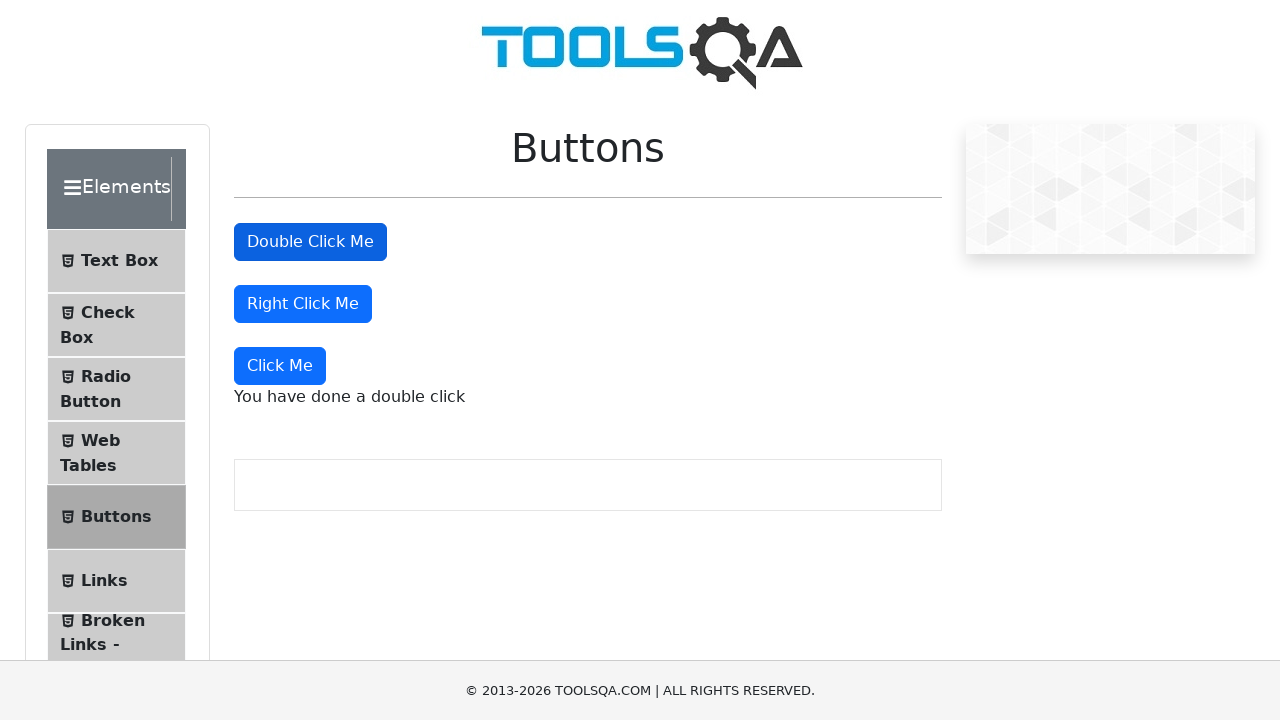

Double click message appeared on page
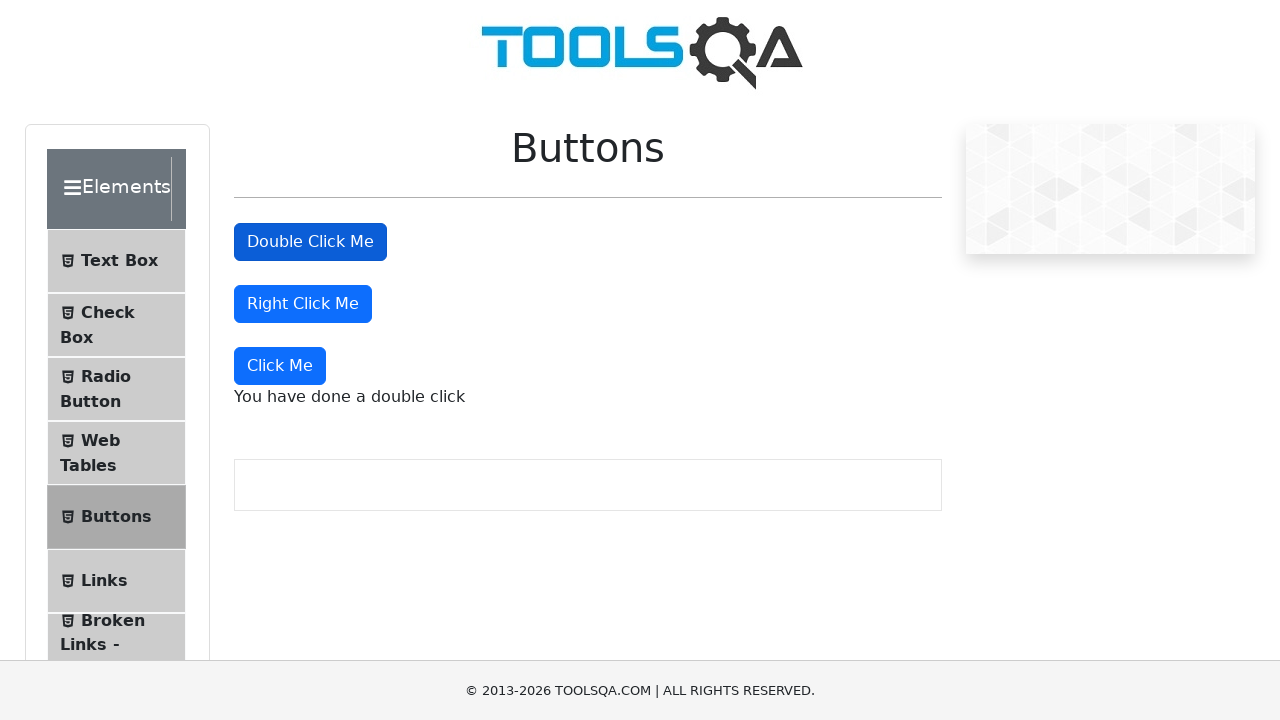

Right-clicked the right click button at (303, 304) on #rightClickBtn
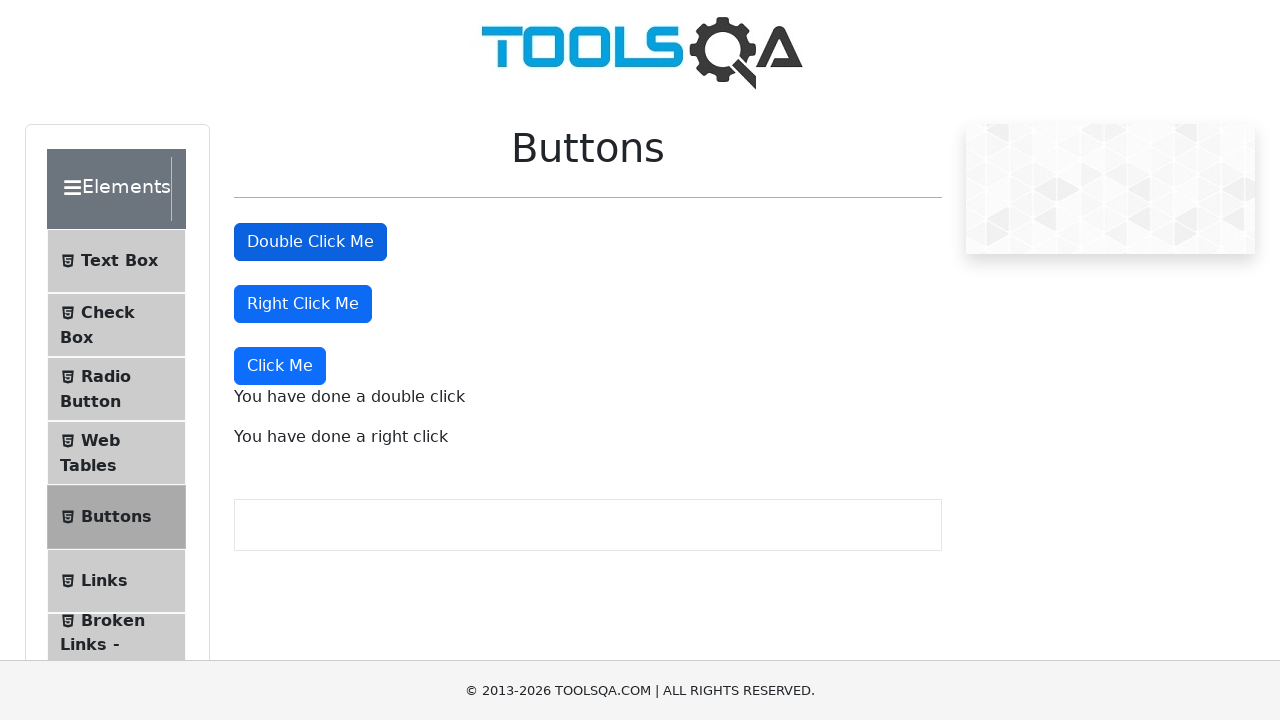

Right click message appeared on page
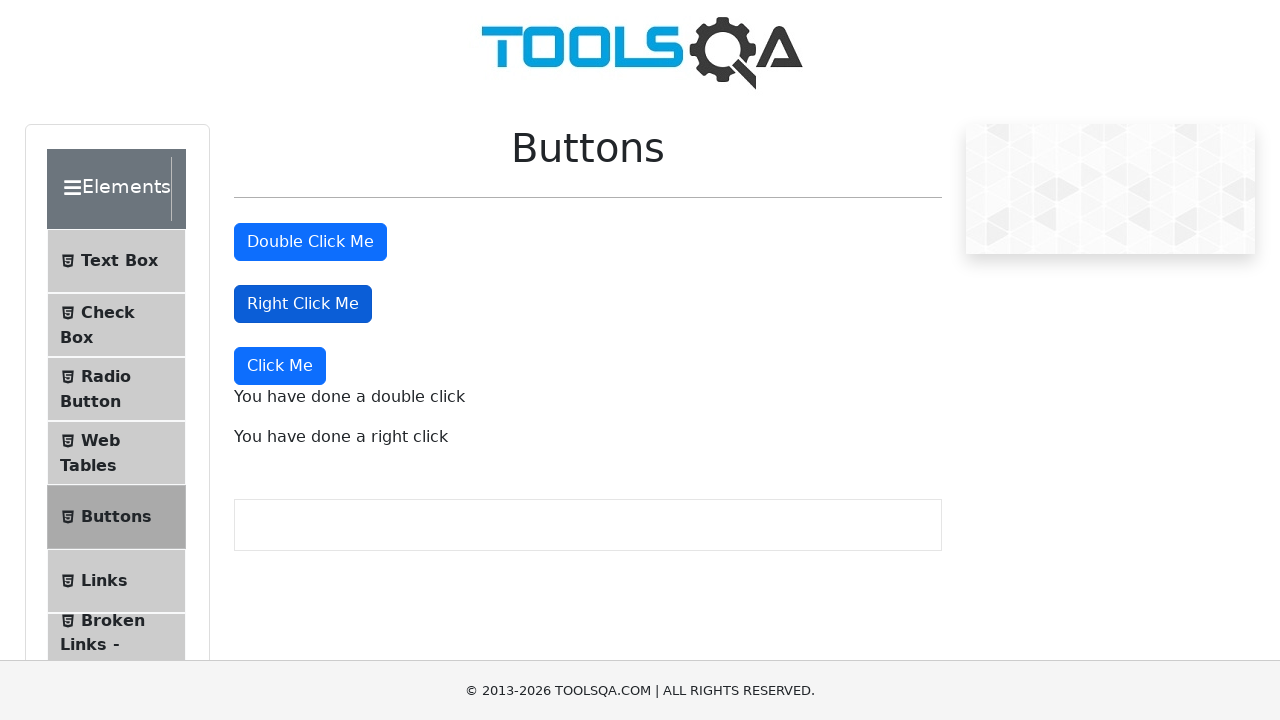

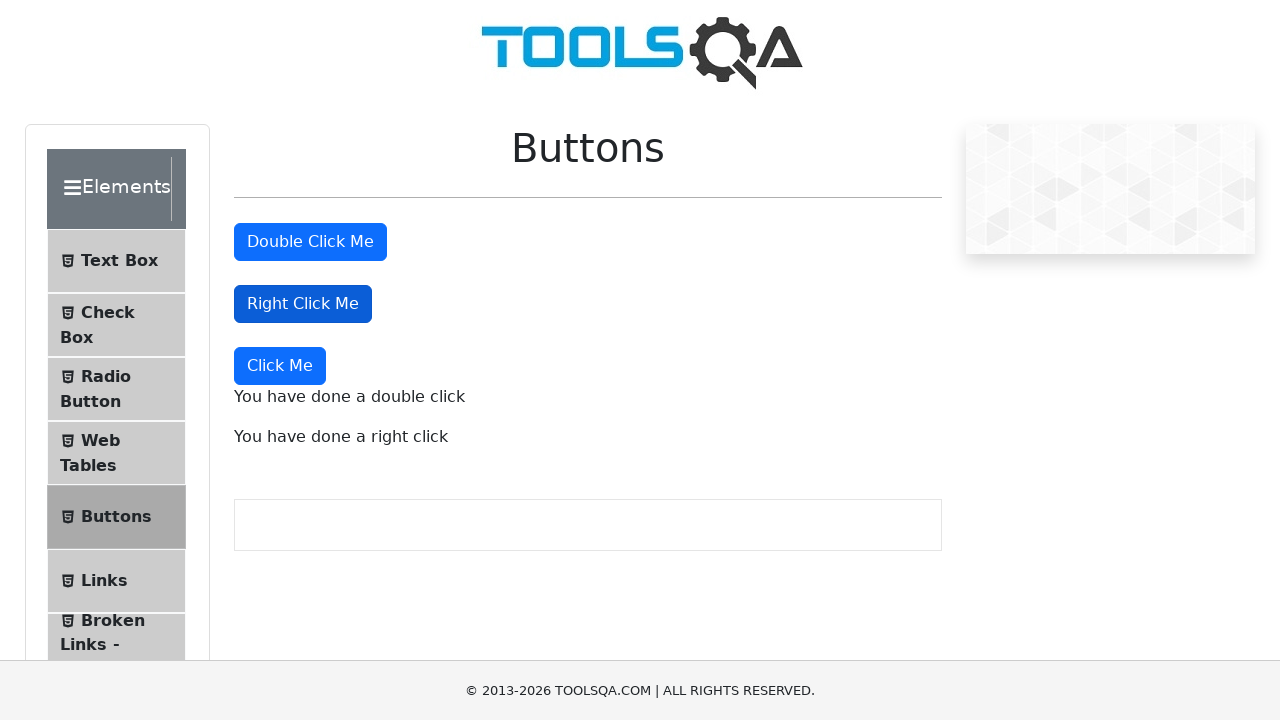